Tests alert box functionality by clicking a button that triggers an alert and then accepting/dismissing the alert dialog

Starting URL: http://demo.automationtesting.in/Alerts.html

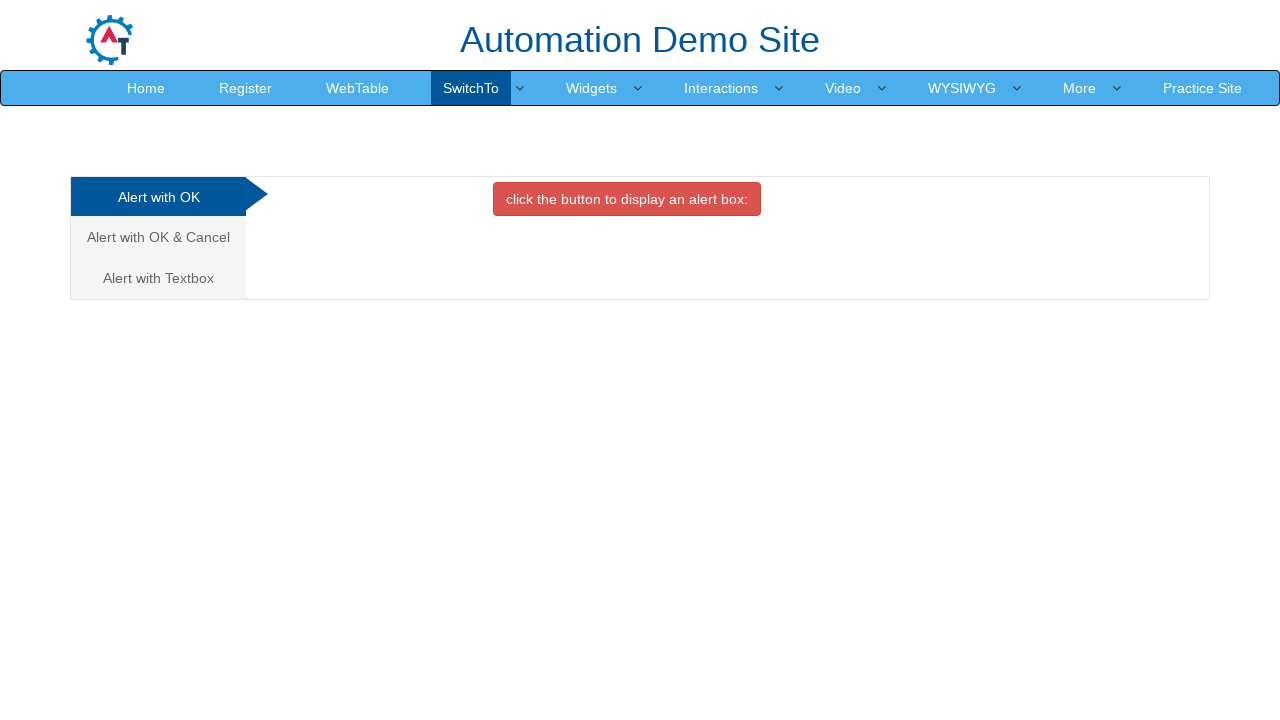

Clicked the alert trigger button at (627, 199) on button.btn.btn-danger
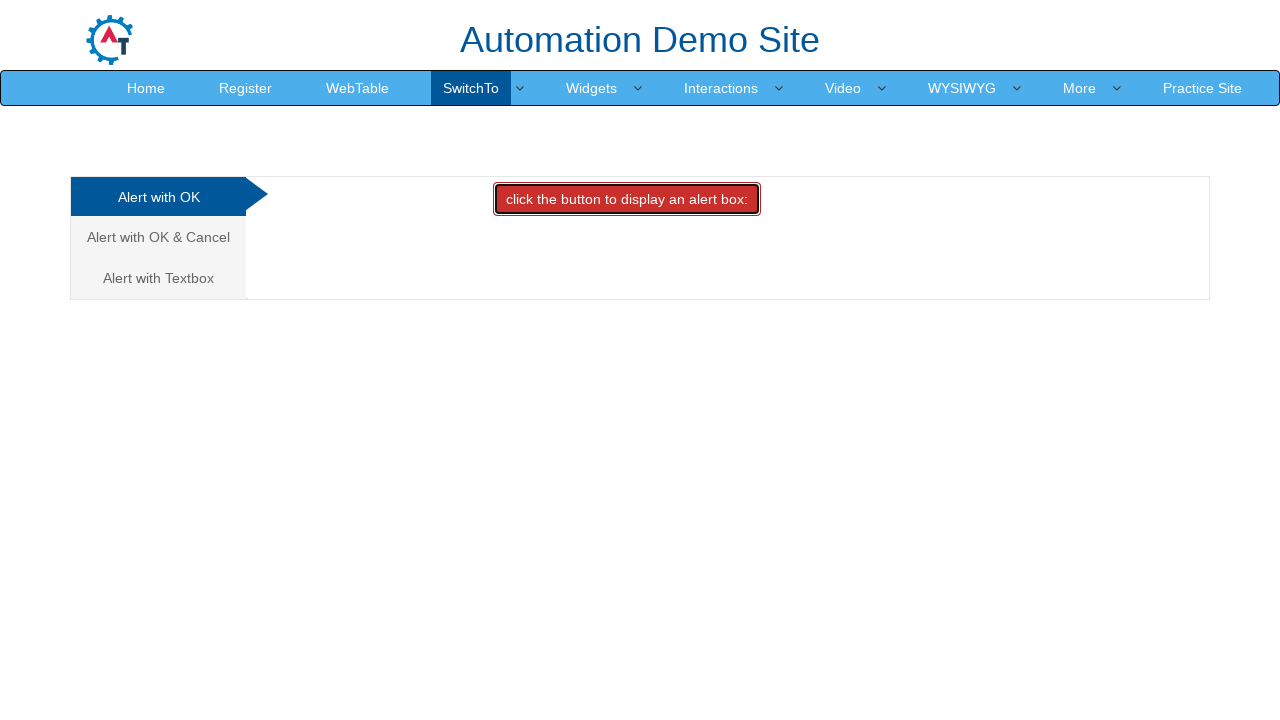

Set up dialog handler to accept alerts
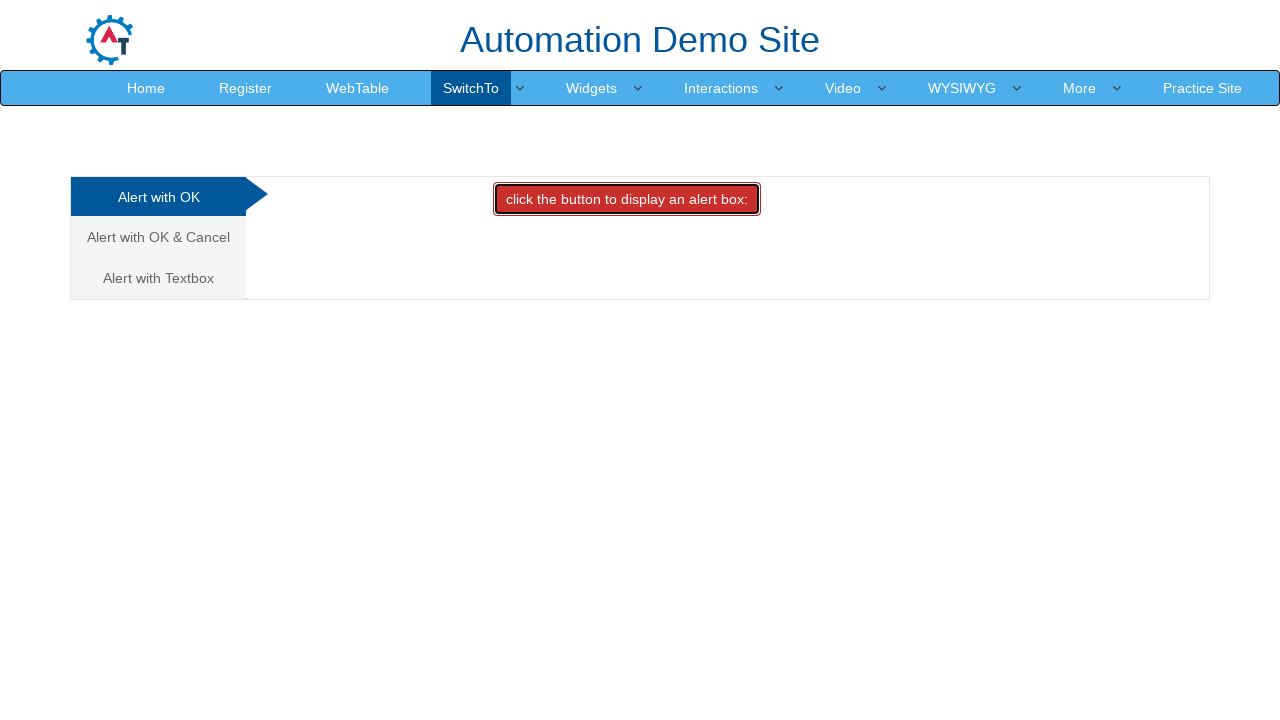

No alert dialog appeared within timeout period
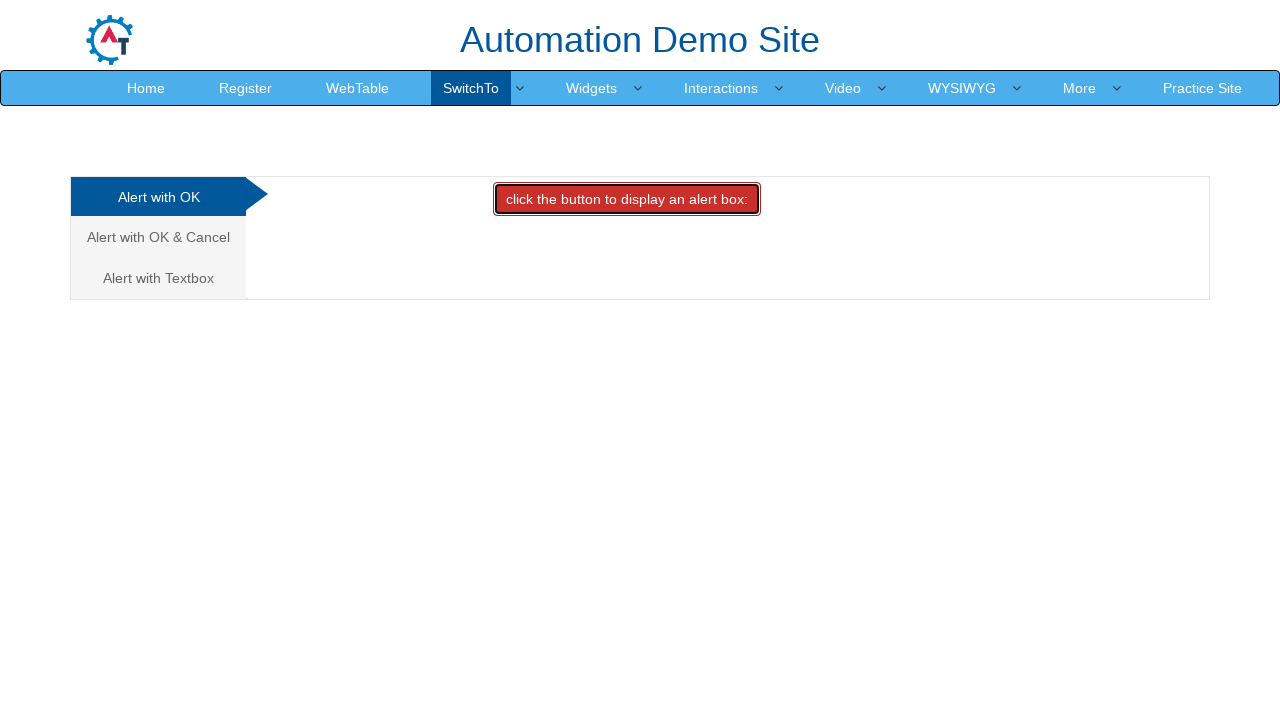

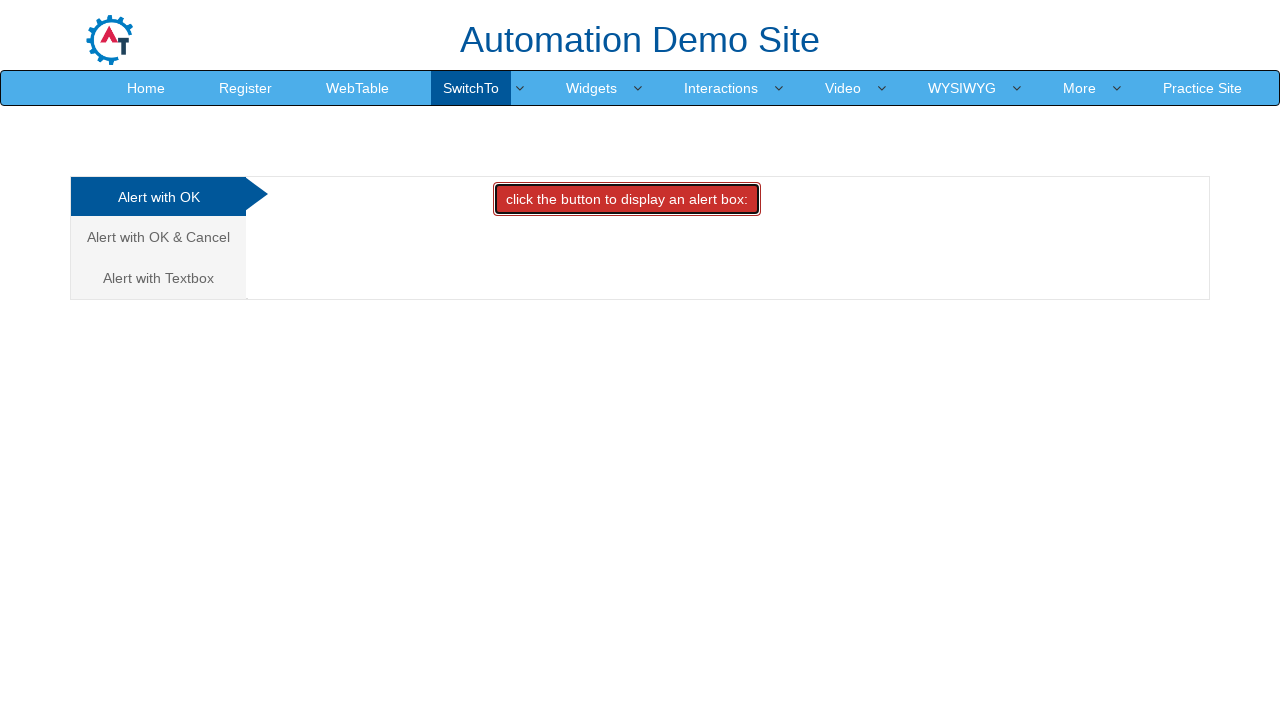